Tests that clicking Clear completed removes completed items from the list

Starting URL: https://demo.playwright.dev/todomvc

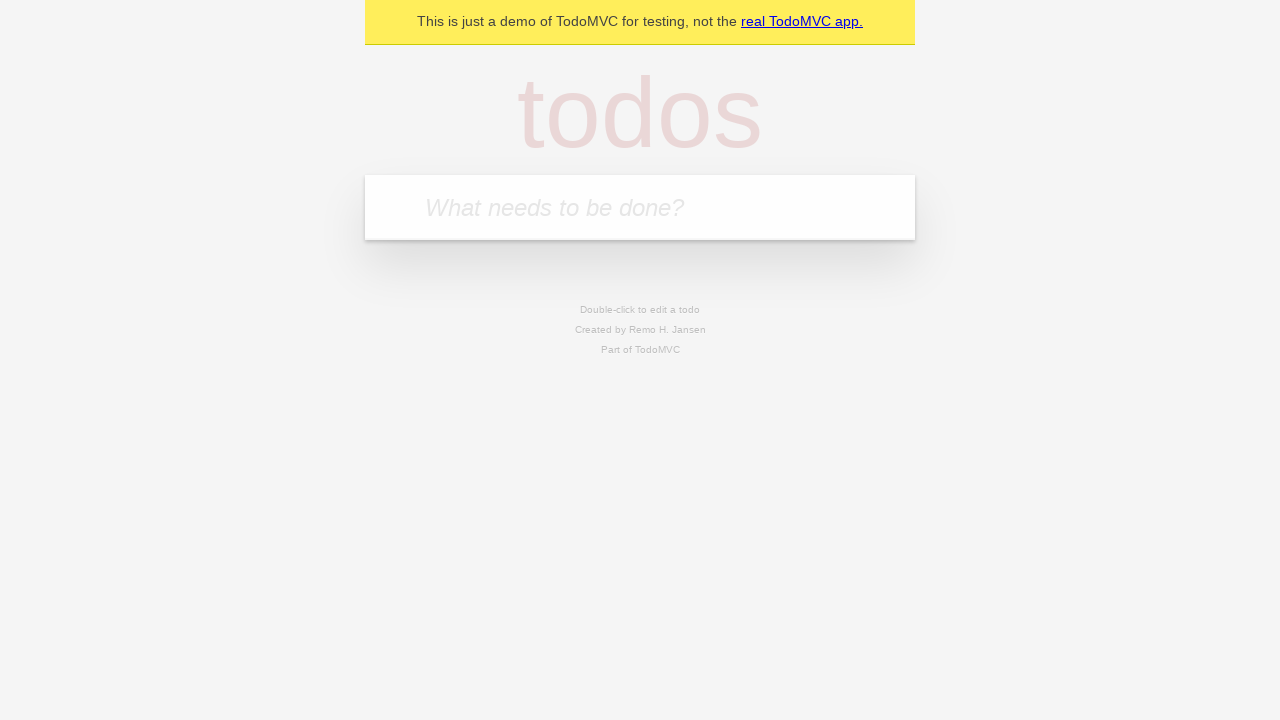

Filled first todo field with 'buy some cheese' on .new-todo
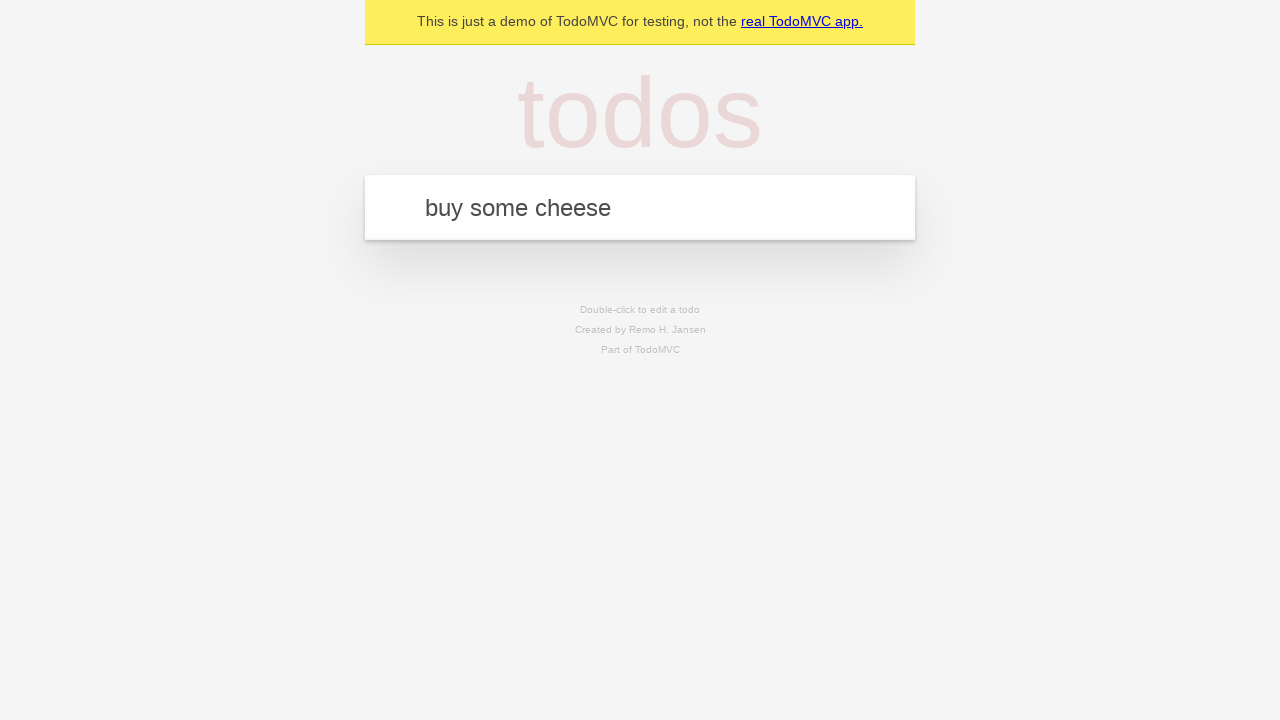

Pressed Enter to add first todo on .new-todo
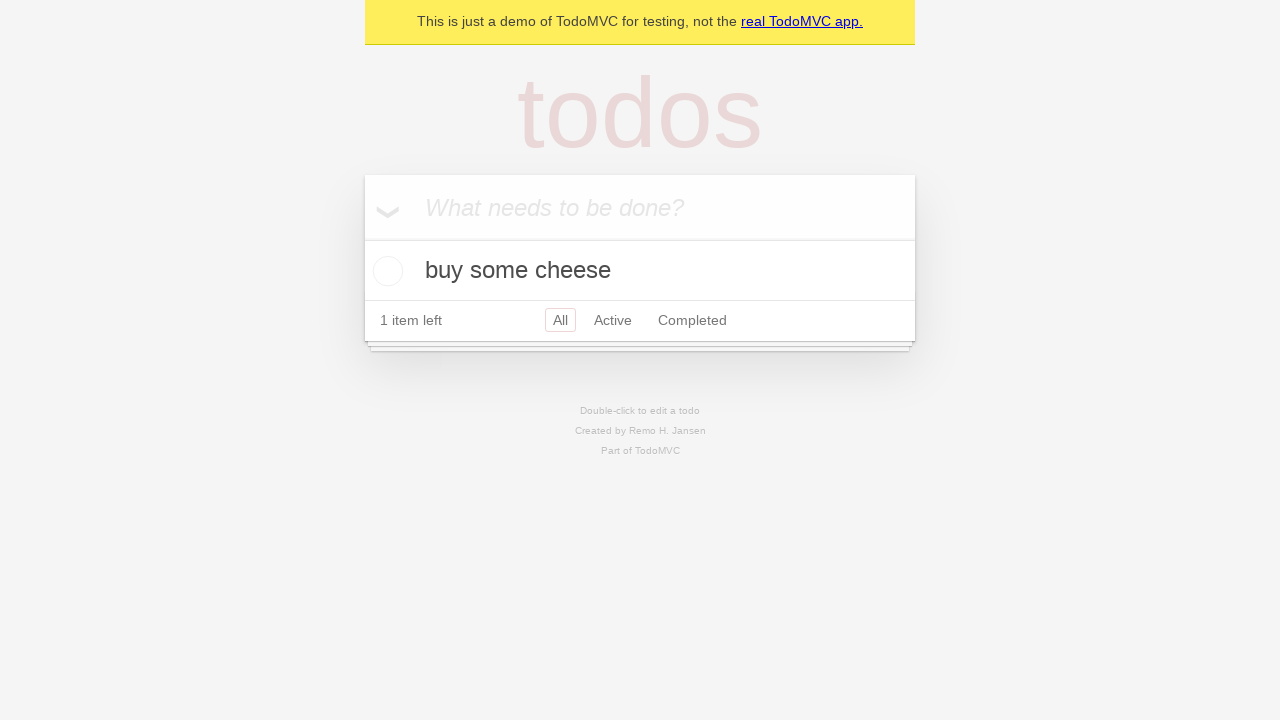

Filled second todo field with 'feed the cat' on .new-todo
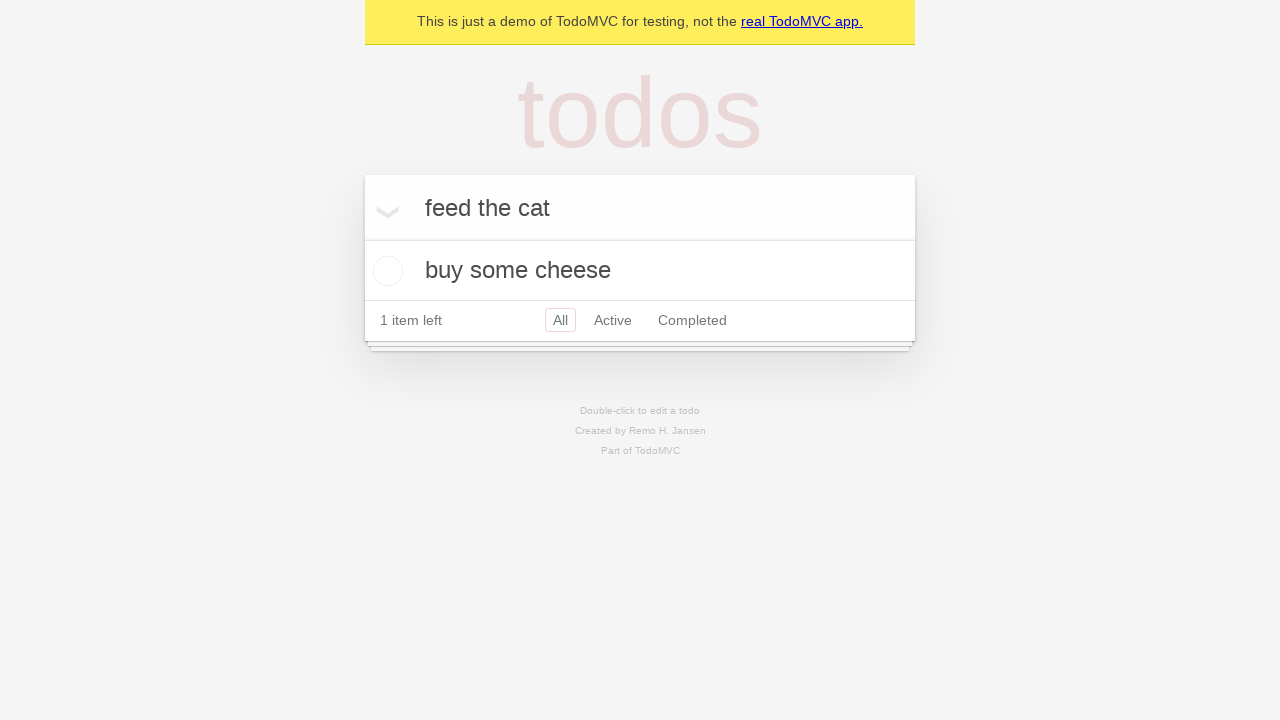

Pressed Enter to add second todo on .new-todo
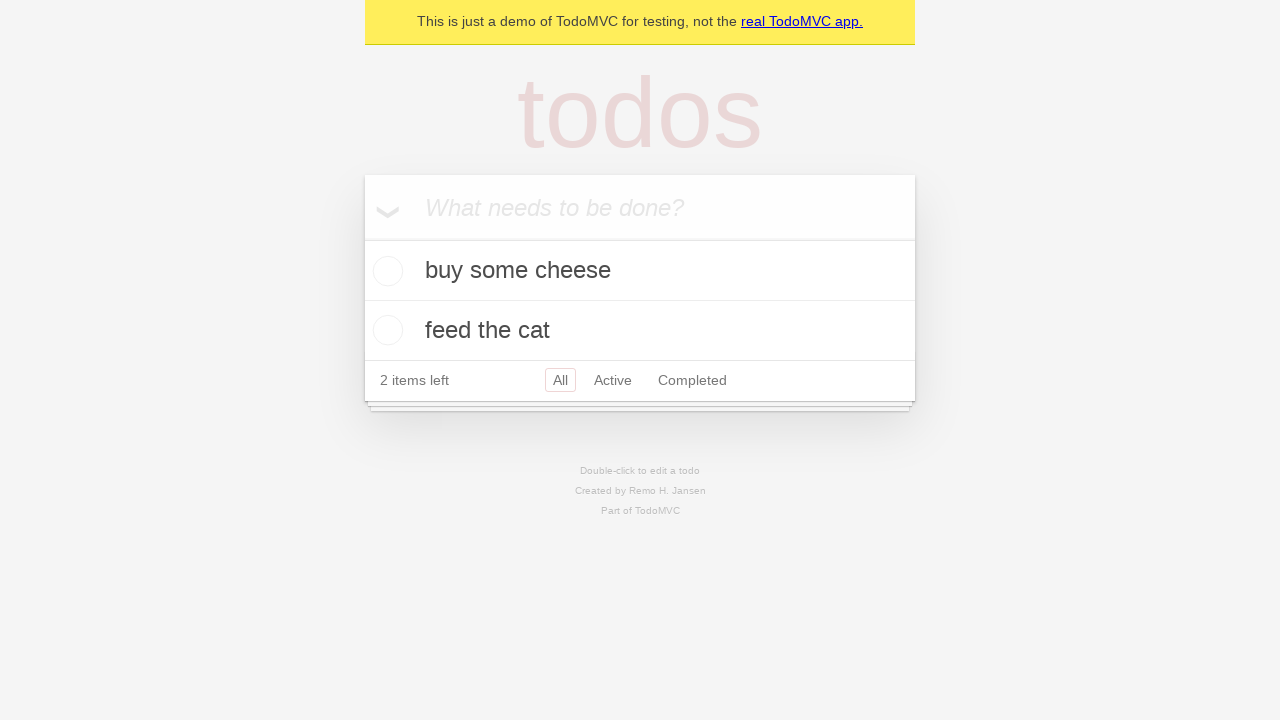

Filled third todo field with 'book a doctors appointment' on .new-todo
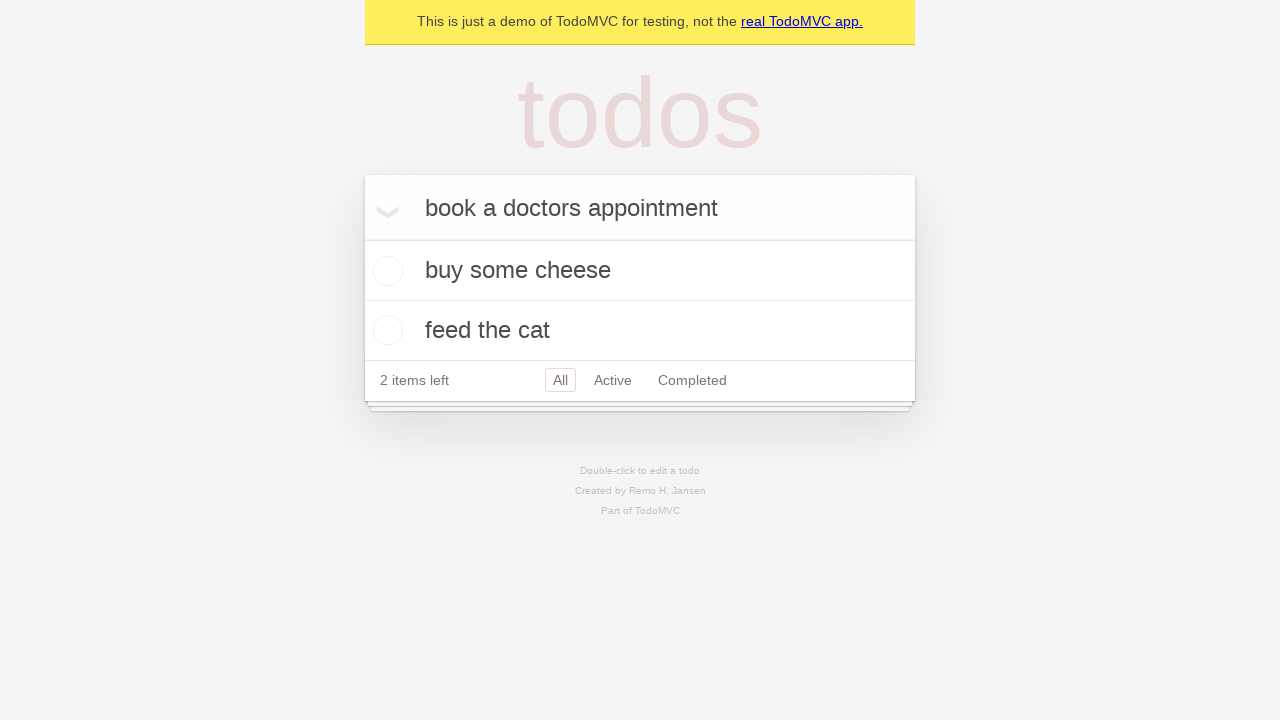

Pressed Enter to add third todo on .new-todo
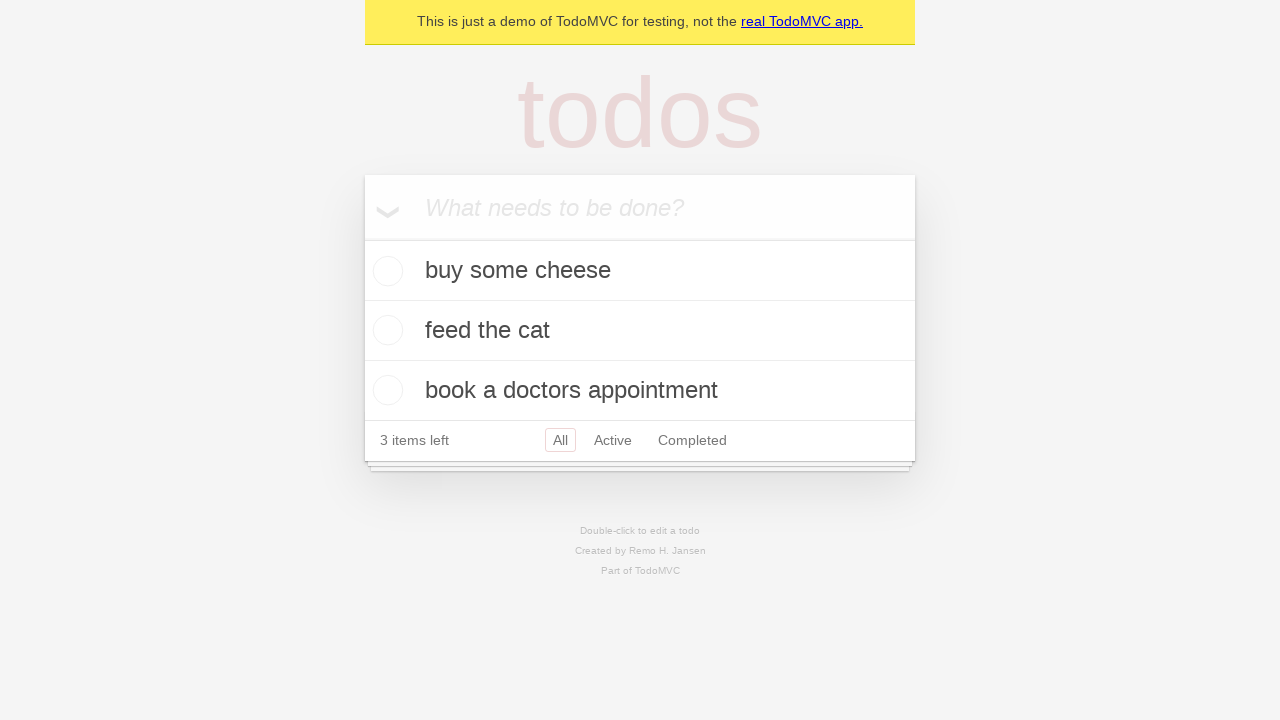

Checked the second todo item to mark it as completed at (385, 330) on .todo-list li >> nth=1 >> .toggle
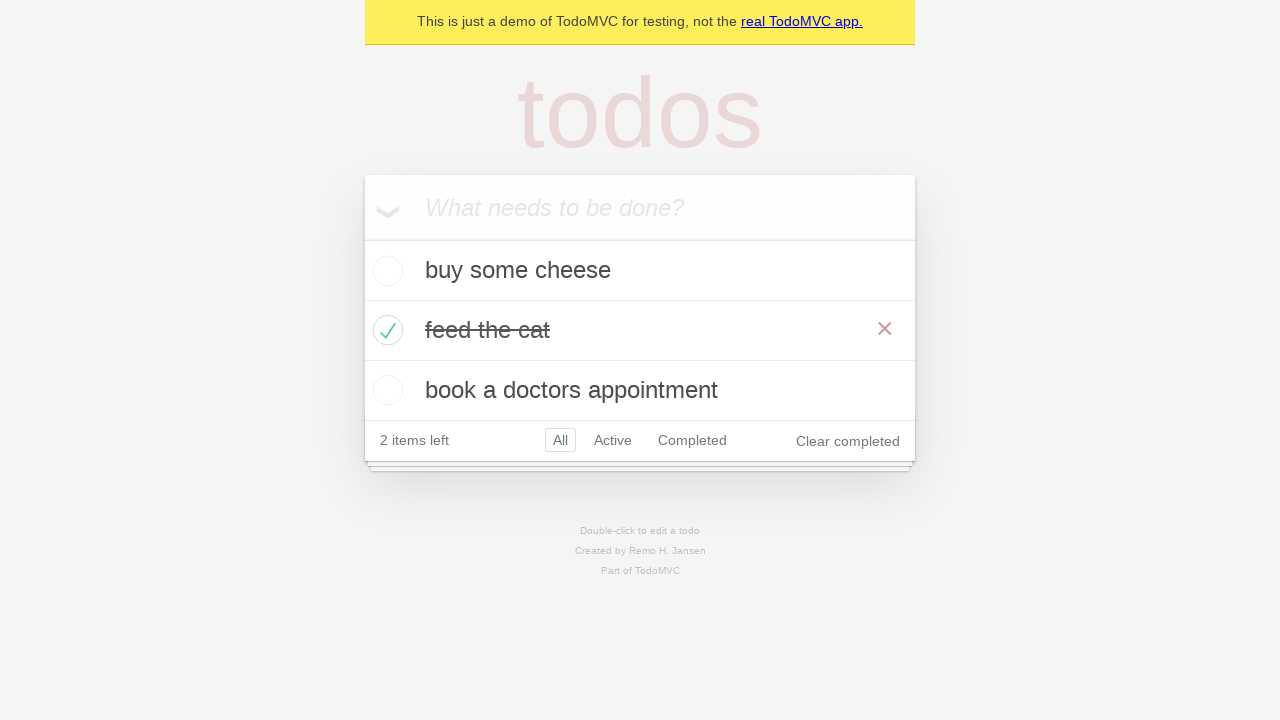

Clicked 'Clear completed' button to remove completed items at (848, 441) on .clear-completed
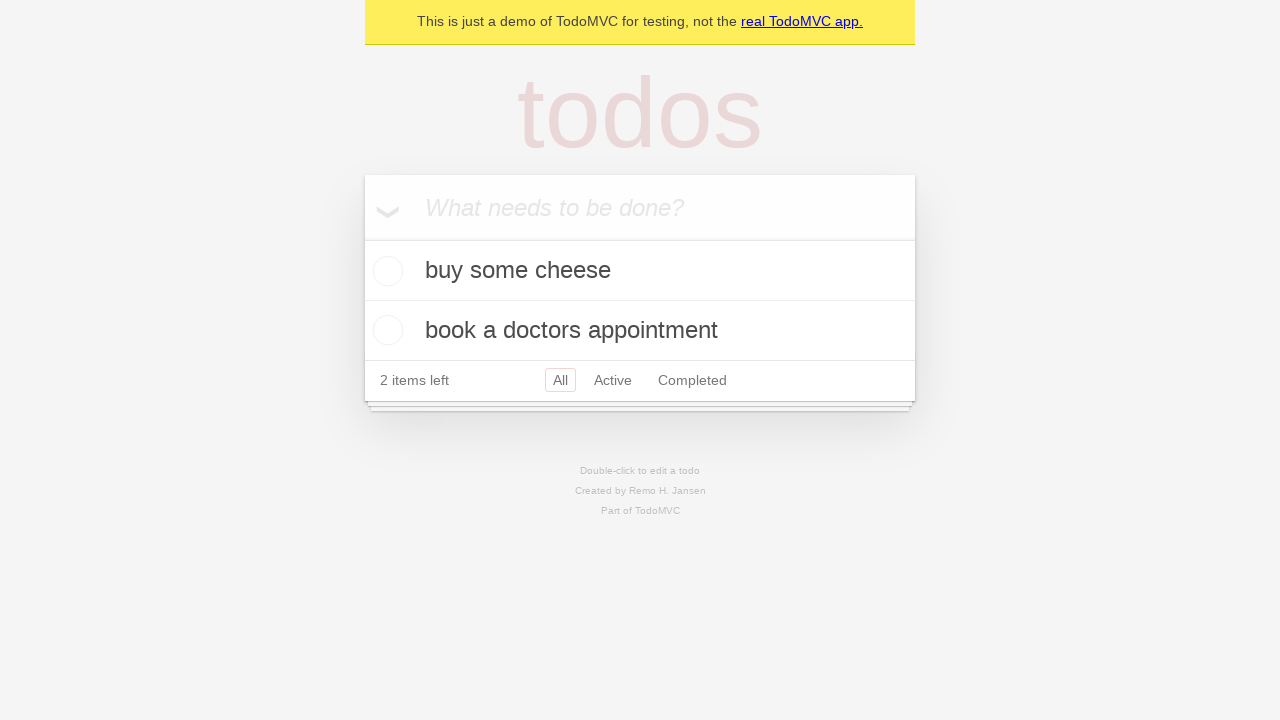

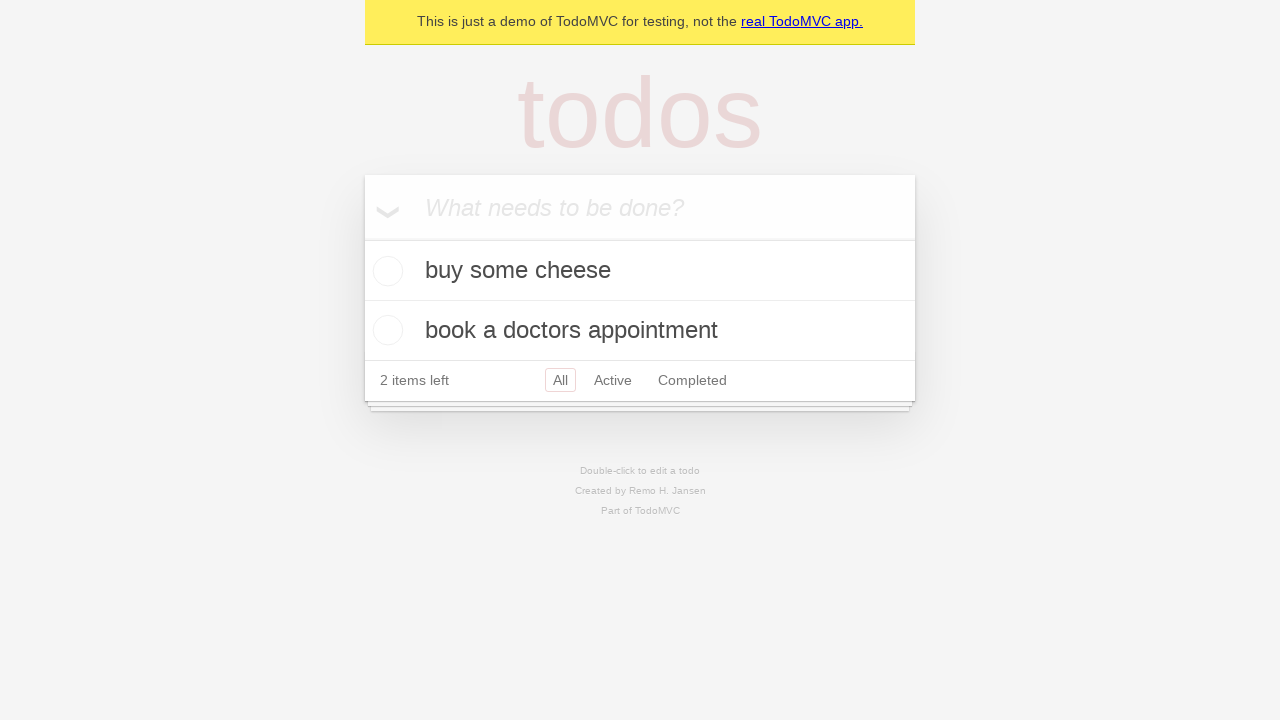